Tests that common password 'qwerty' in zip code field displays an error message

Starting URL: https://www.sharelane.com/cgi-bin/register.py

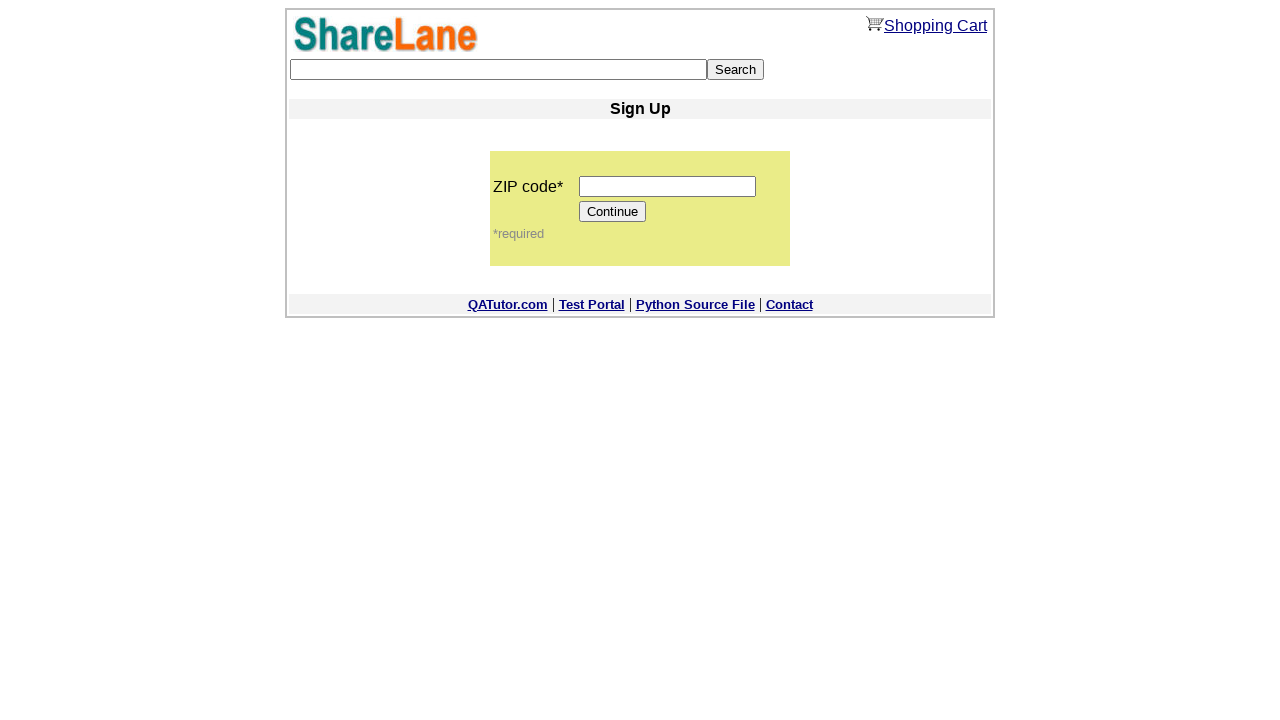

Filled zip code field with 'qwerty' (common password instead of digits) on input[name='zip_code']
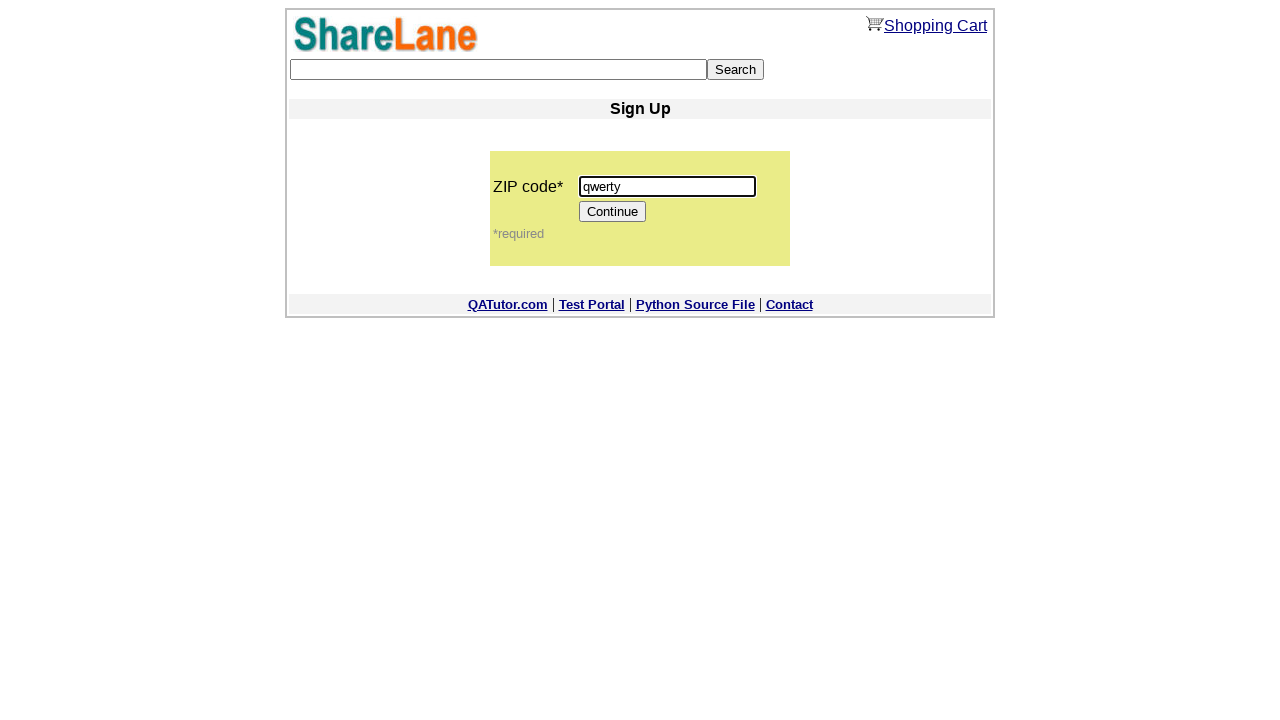

Clicked Continue button to submit form with invalid zip code at (613, 212) on [value='Continue']
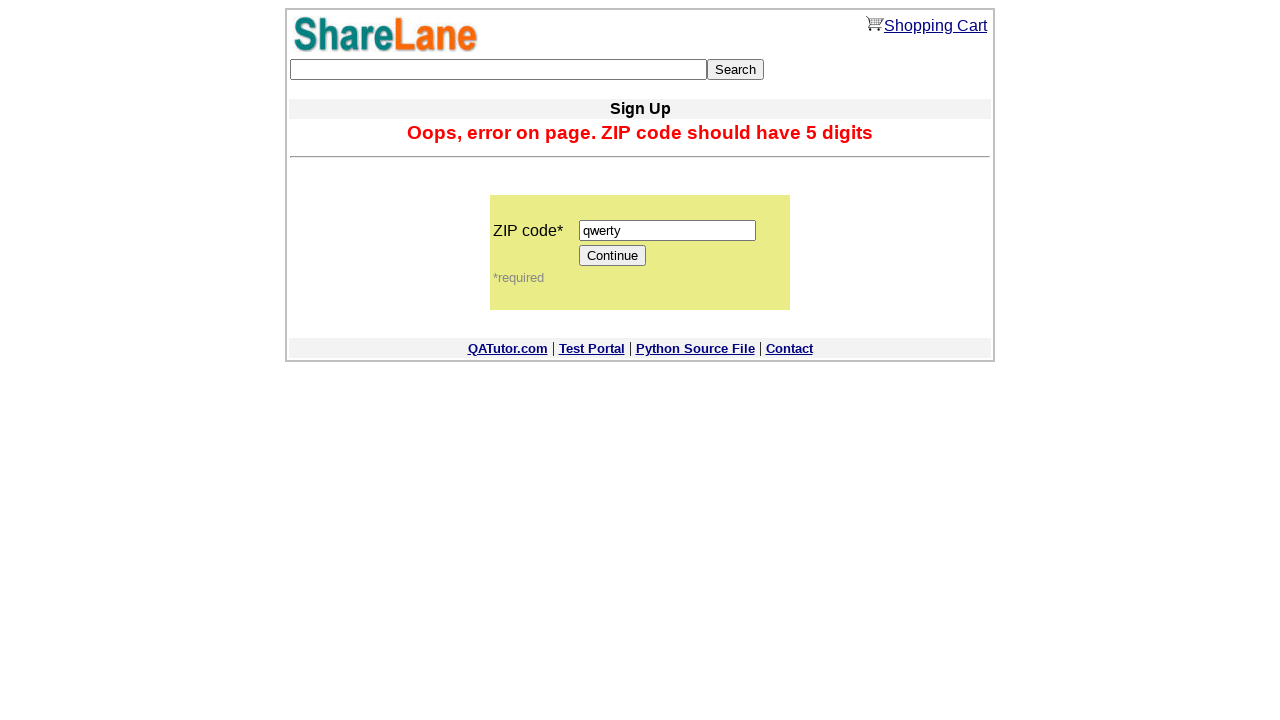

Error message appeared validating that 'qwerty' is rejected in zip code field
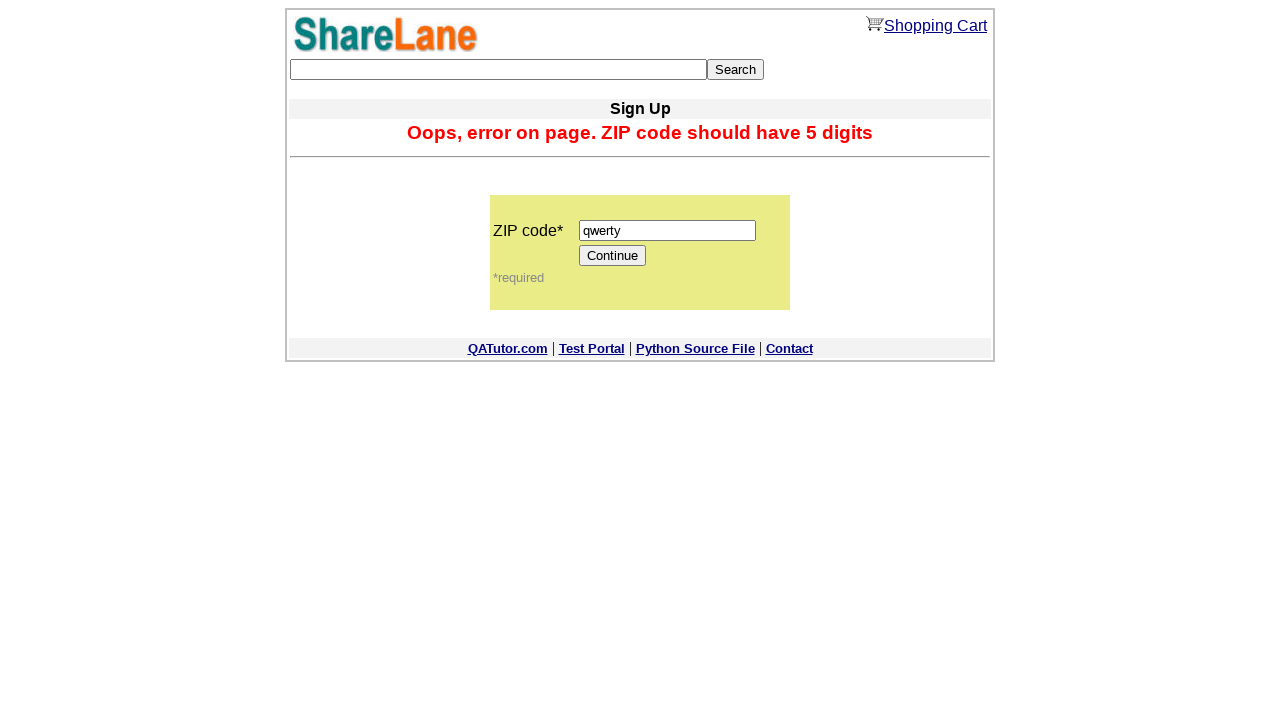

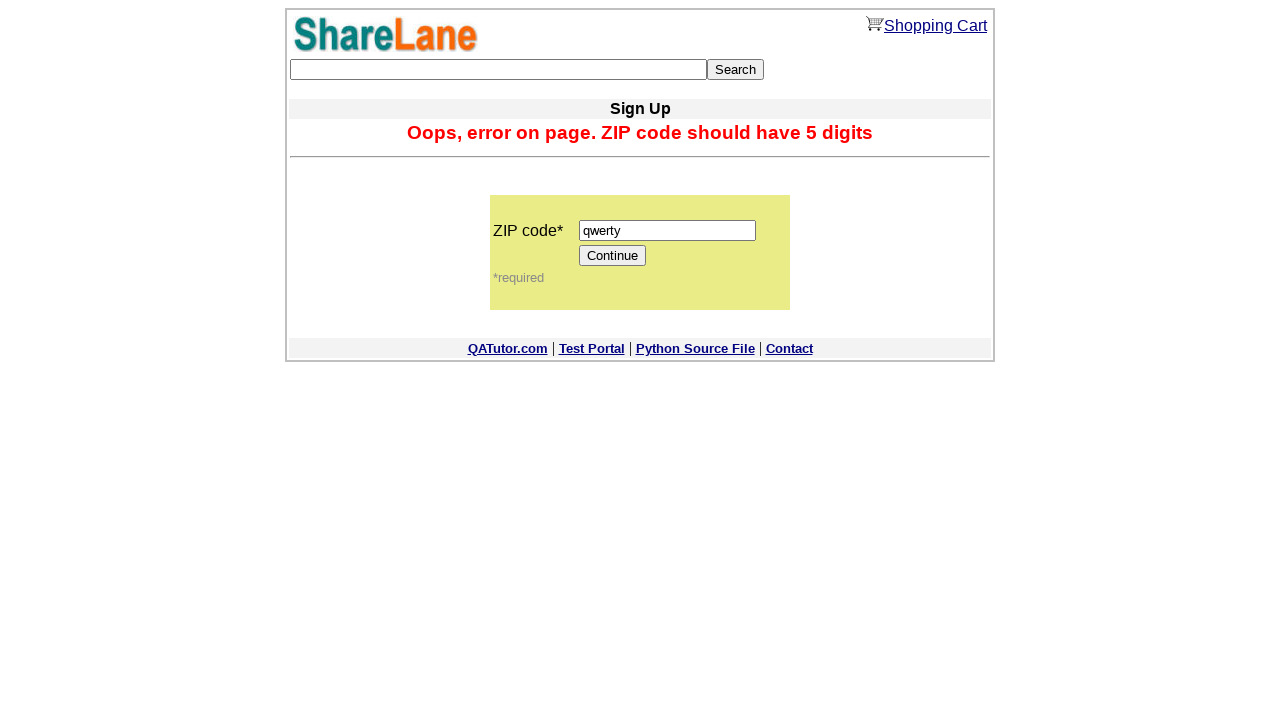